Tests Honda Vietnam's cost estimation page by clicking the primary button and opening the car model dropdown using explicit wait conditions.

Starting URL: https://www.honda.com.vn/o-to/du-toan-chi-phi

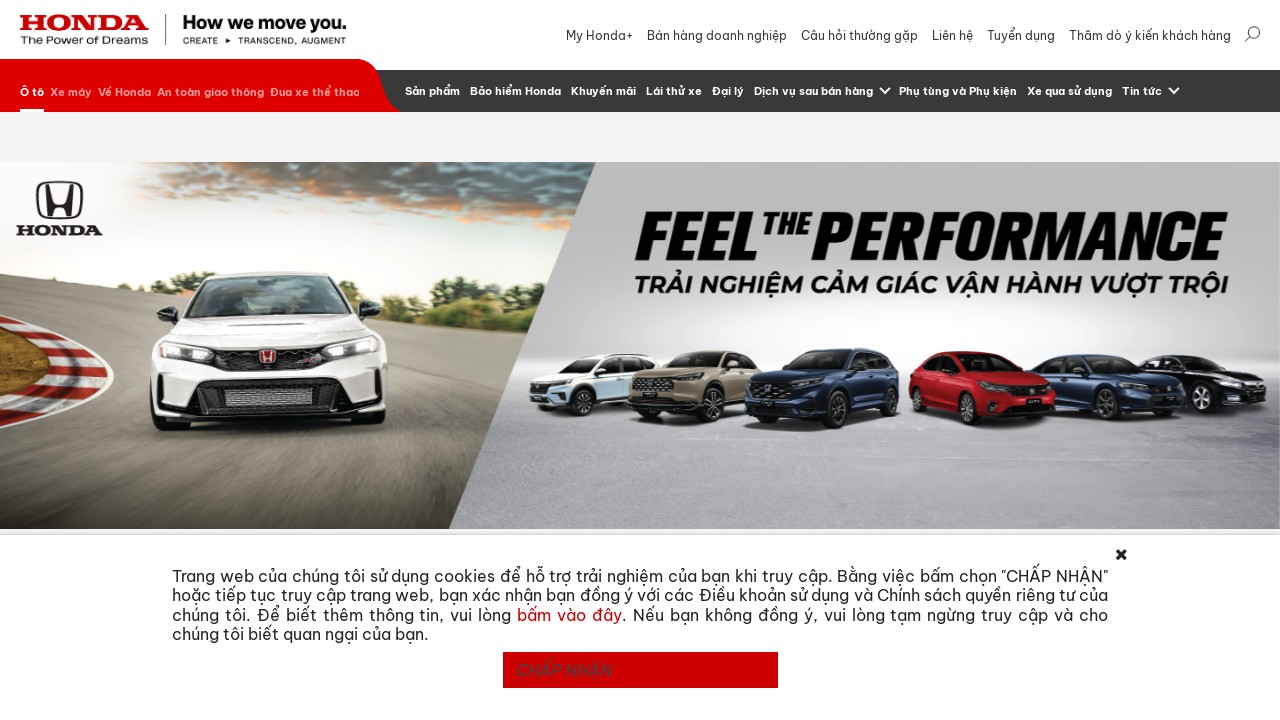

Waited for Honda Vietnam cost estimation page to load
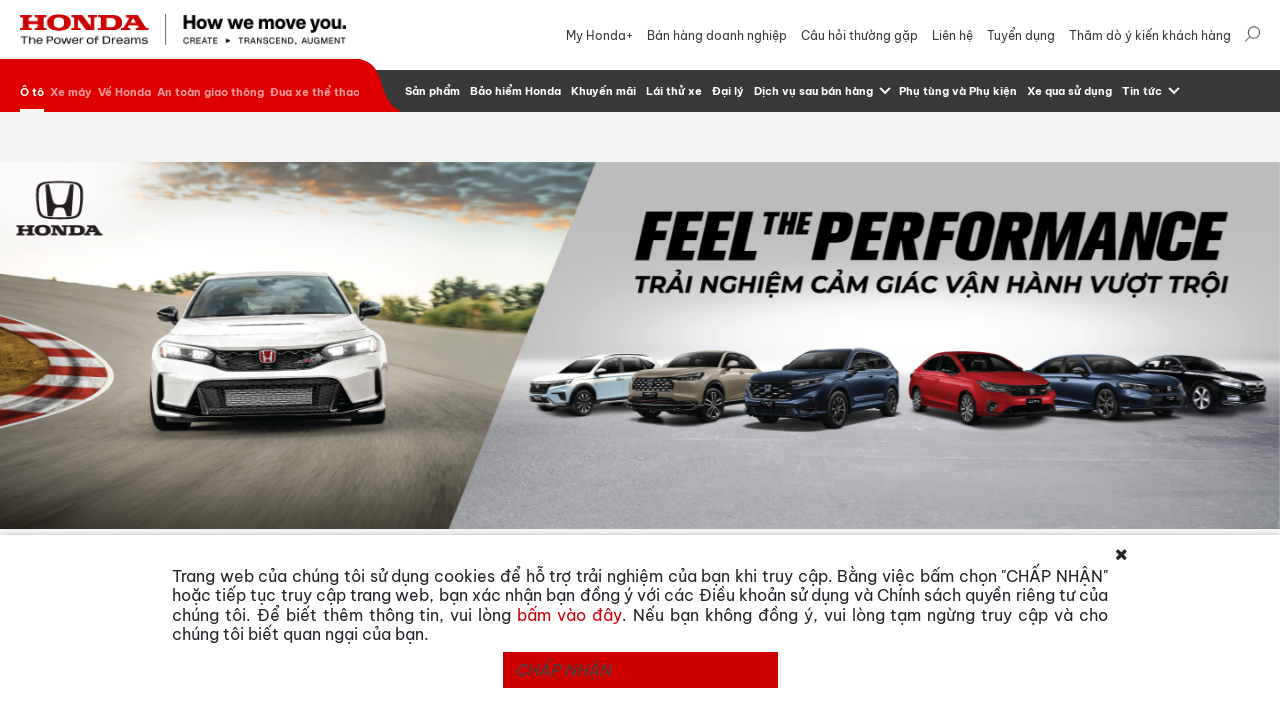

Clicked primary button to accept cookie/popup at (640, 670) on button.btn-primary
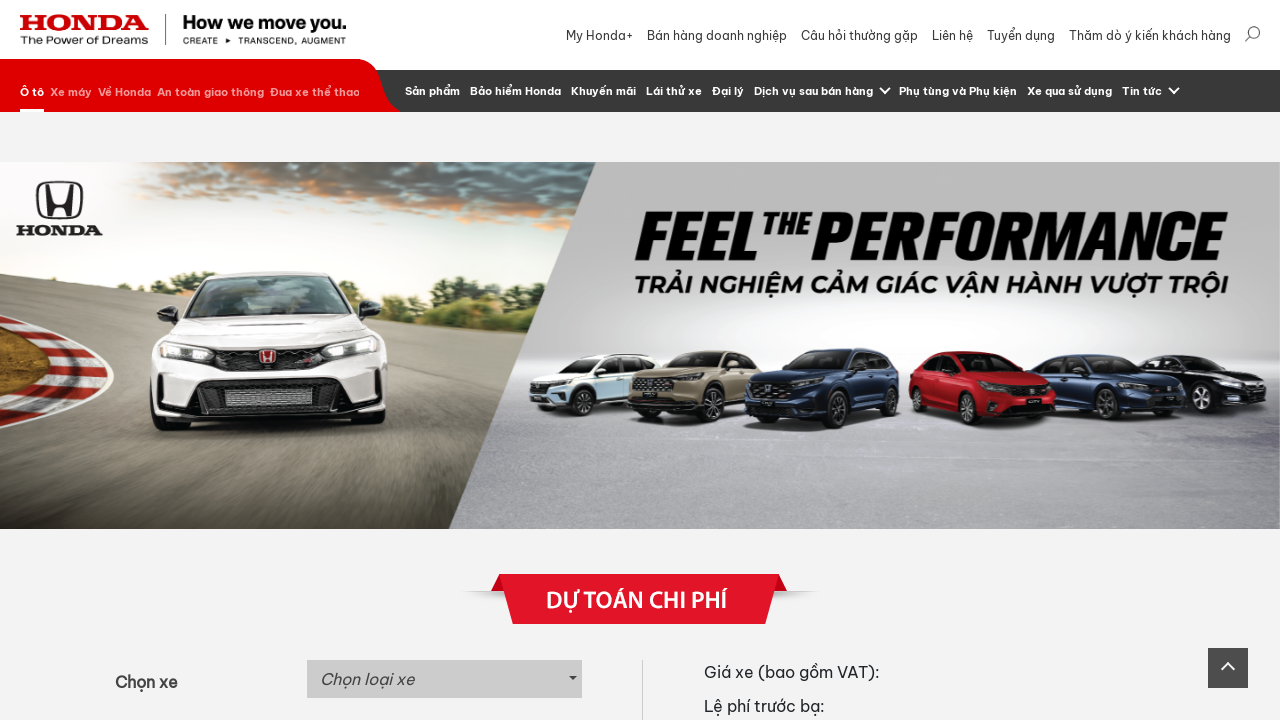

Waited for page to stabilize after button click
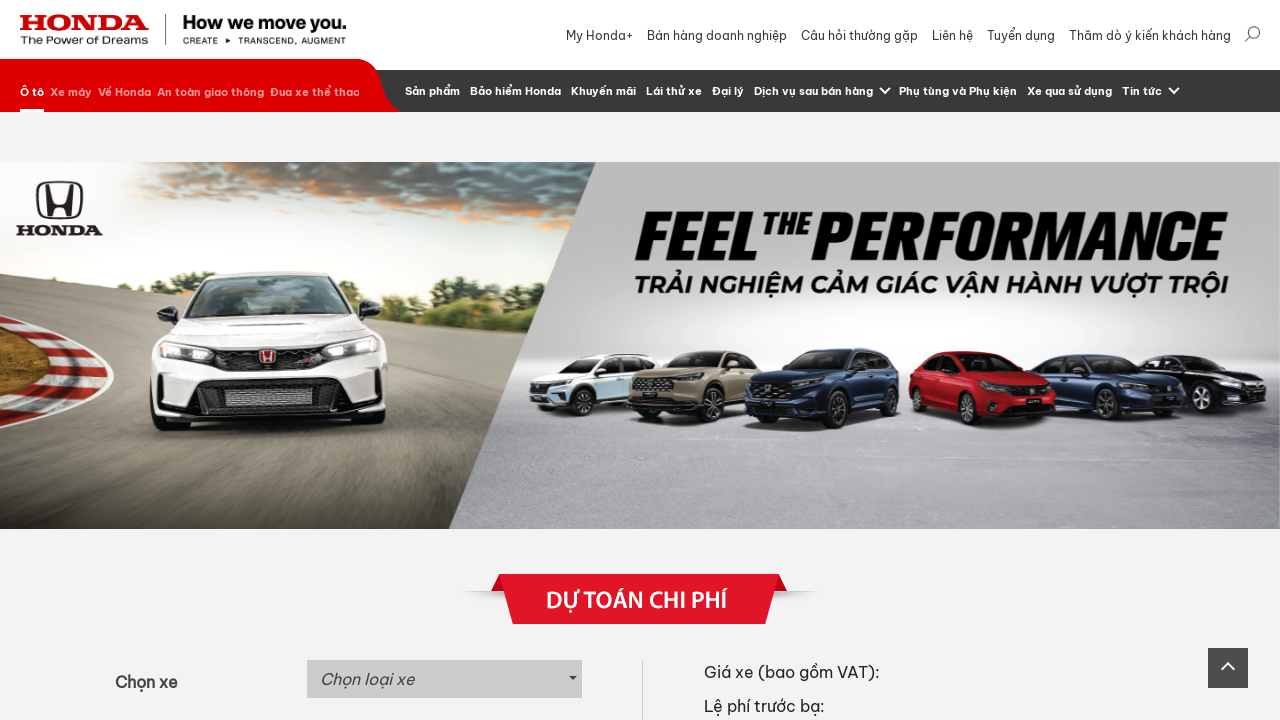

Car model dropdown became visible
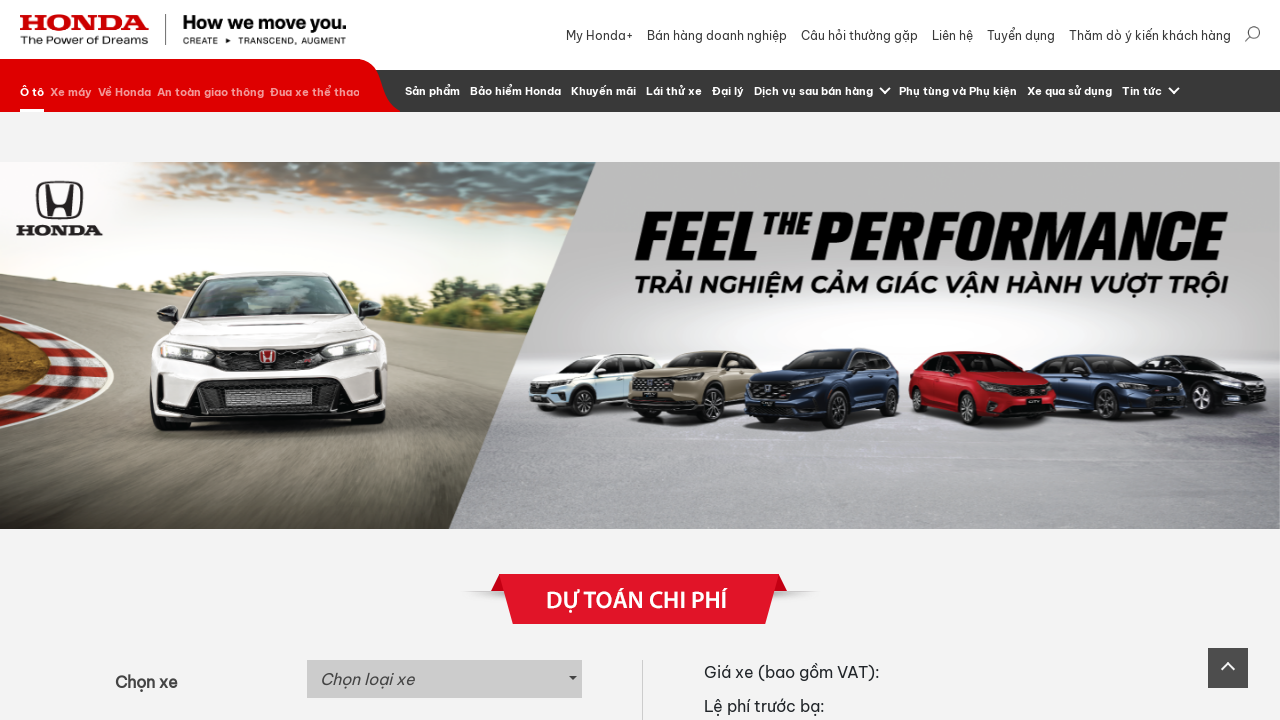

Opened car model dropdown menu at (444, 679) on xpath=//button[@class='btn dropdown-toggle']
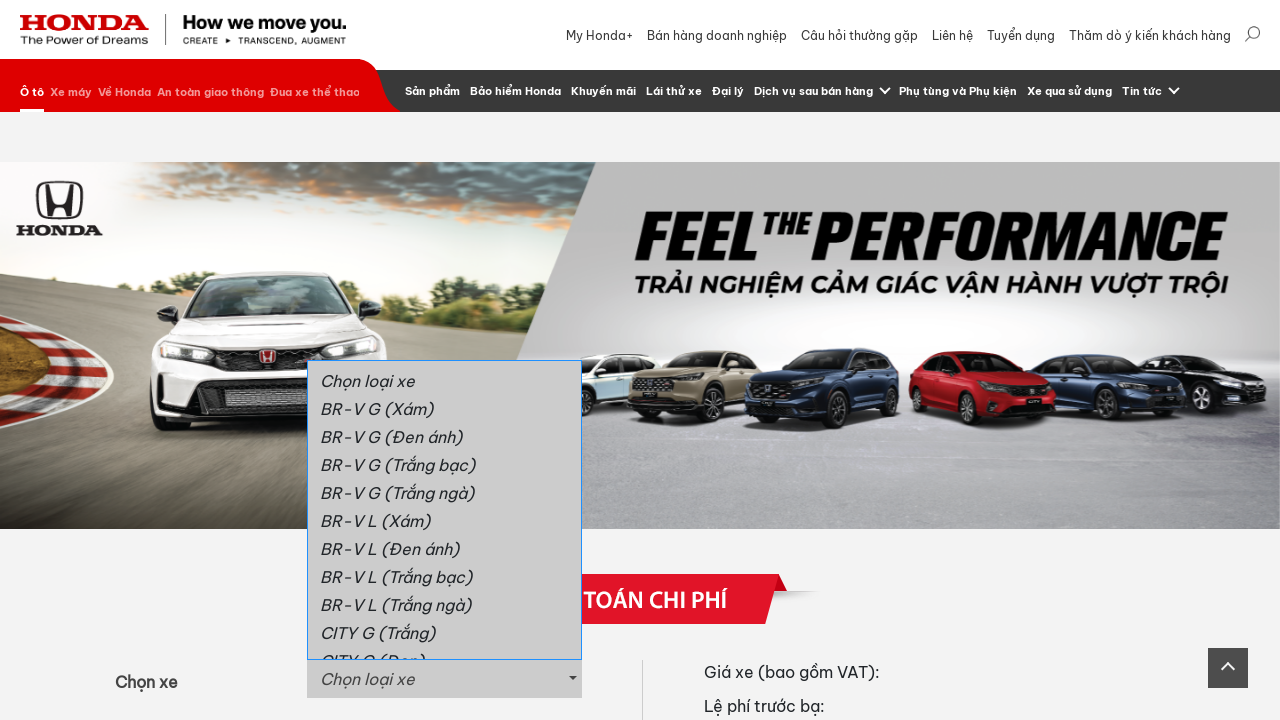

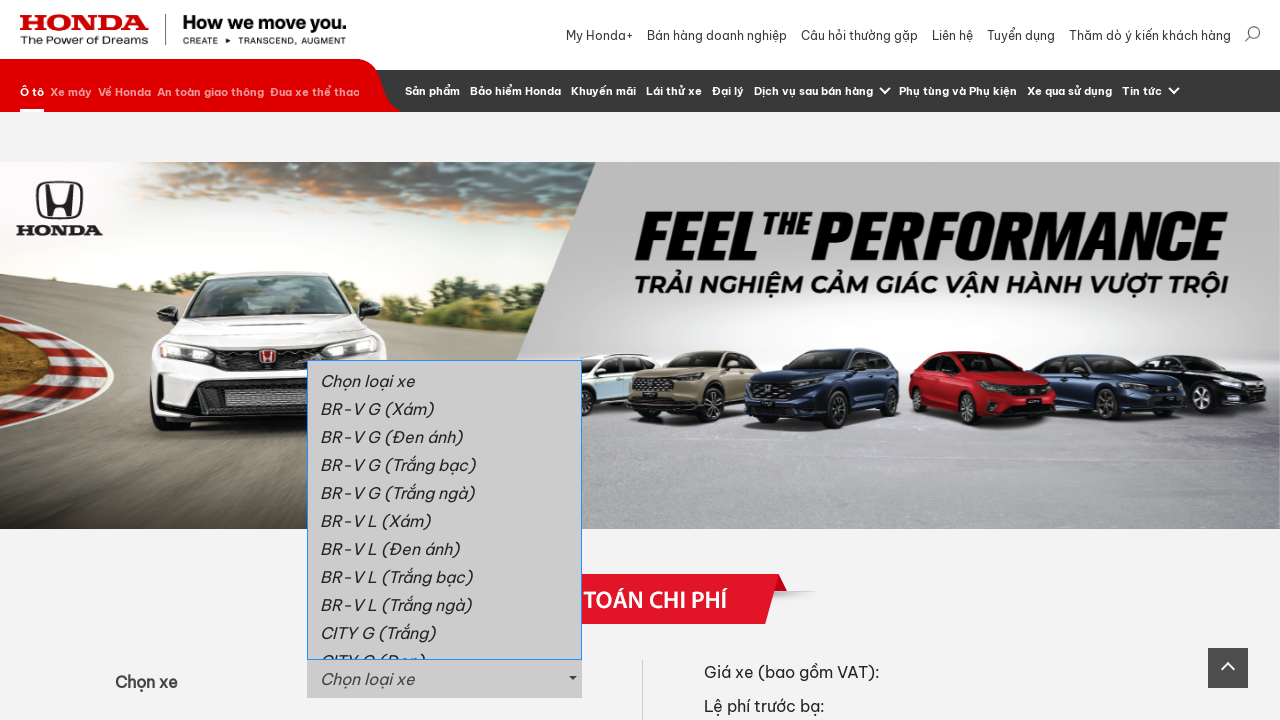